Tests dynamic element creation and deletion by clicking the "Add Element" button multiple times and verifying the created delete buttons

Starting URL: http://the-internet.herokuapp.com/add_remove_elements/

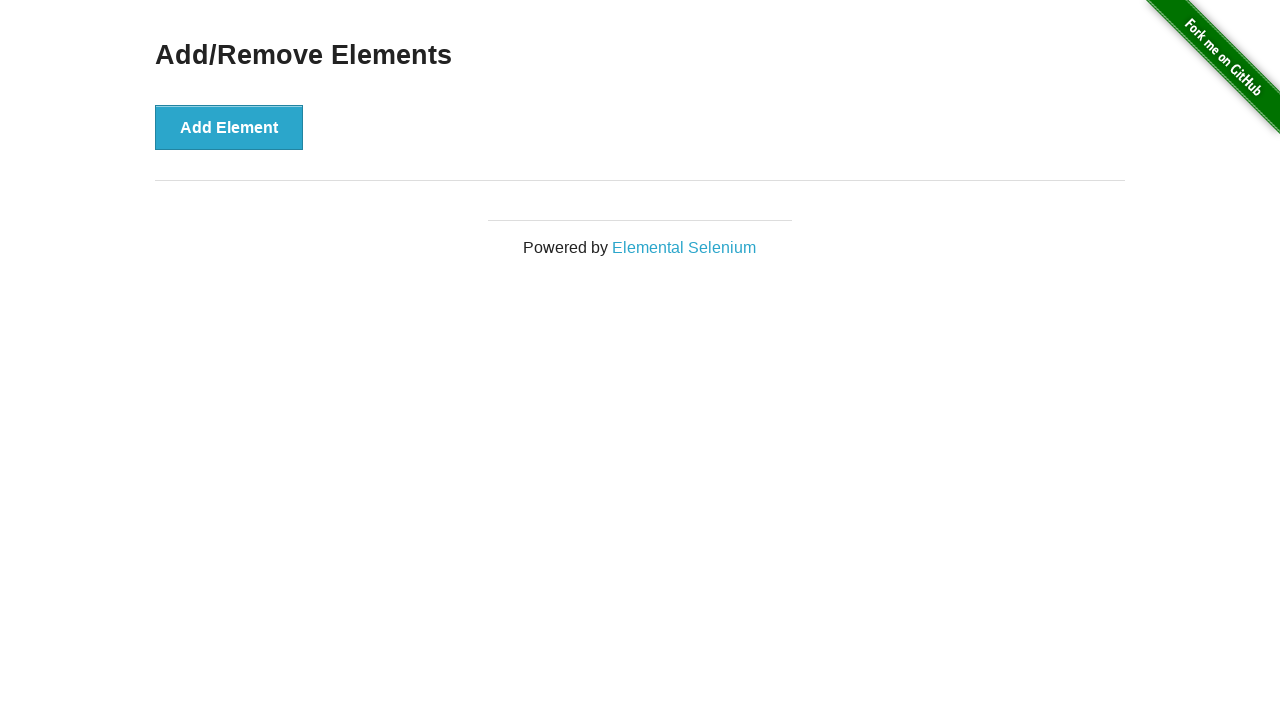

Navigated to the-internet.herokuapp.com/add_remove_elements/
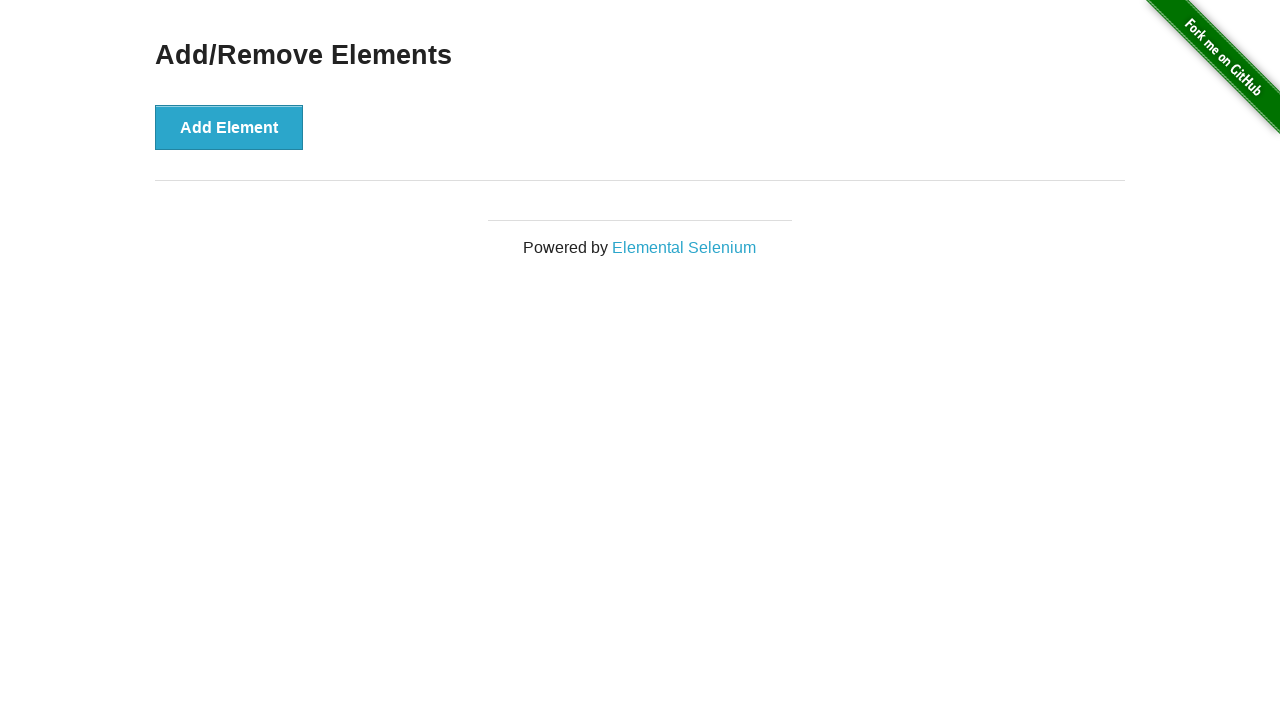

Clicked 'Add Element' button (iteration 1) at (229, 127) on button[onclick='addElement()']
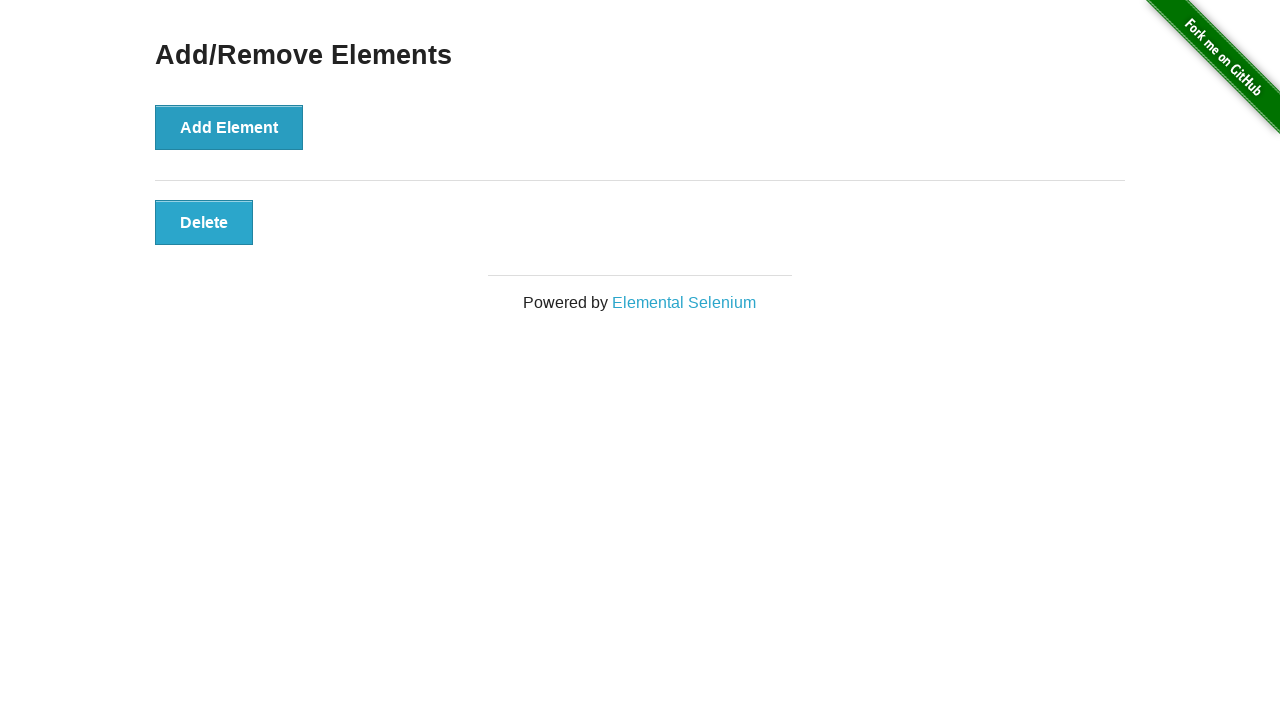

Clicked 'Add Element' button (iteration 2) at (229, 127) on button[onclick='addElement()']
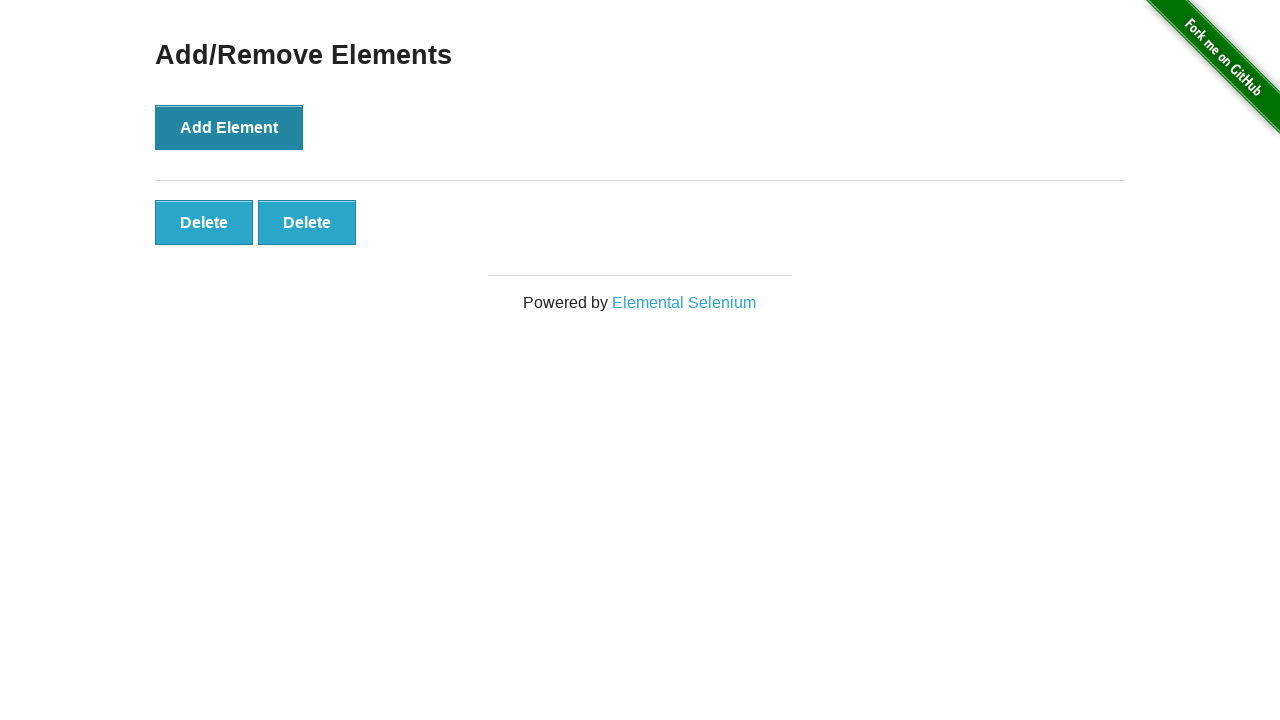

Clicked 'Add Element' button (iteration 3) at (229, 127) on button[onclick='addElement()']
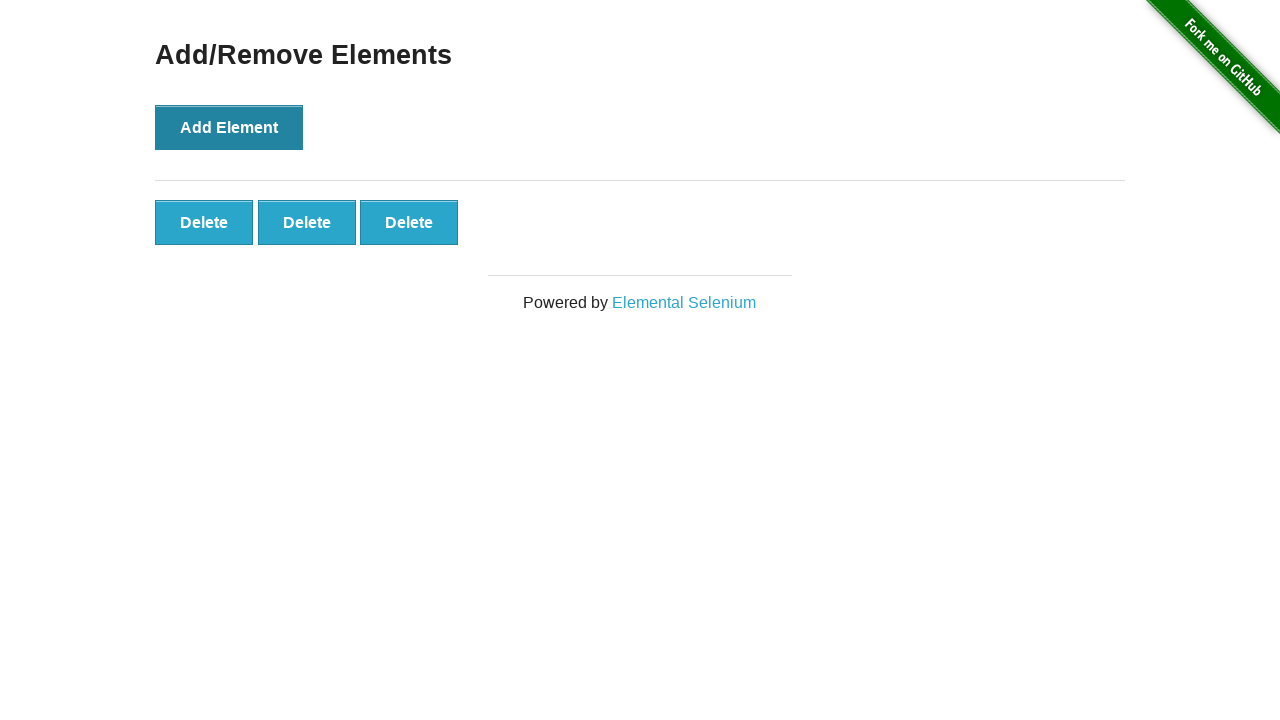

Delete buttons appeared after adding elements
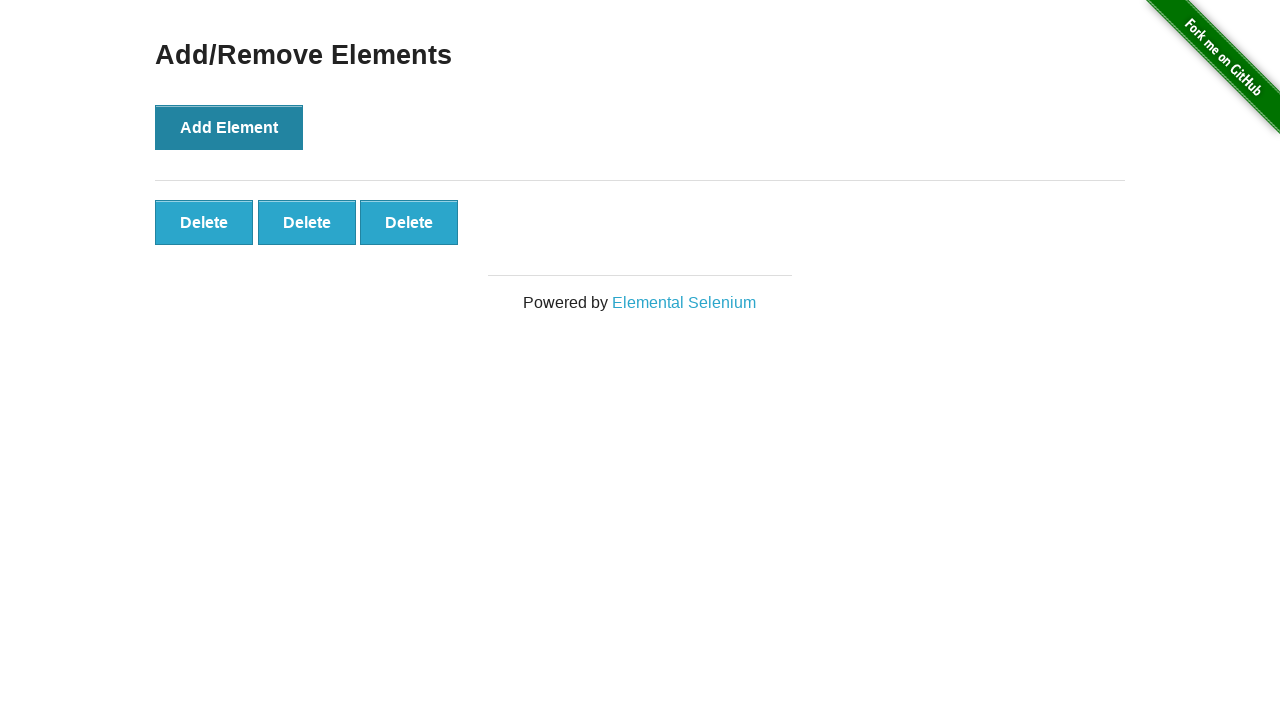

Located the last delete button
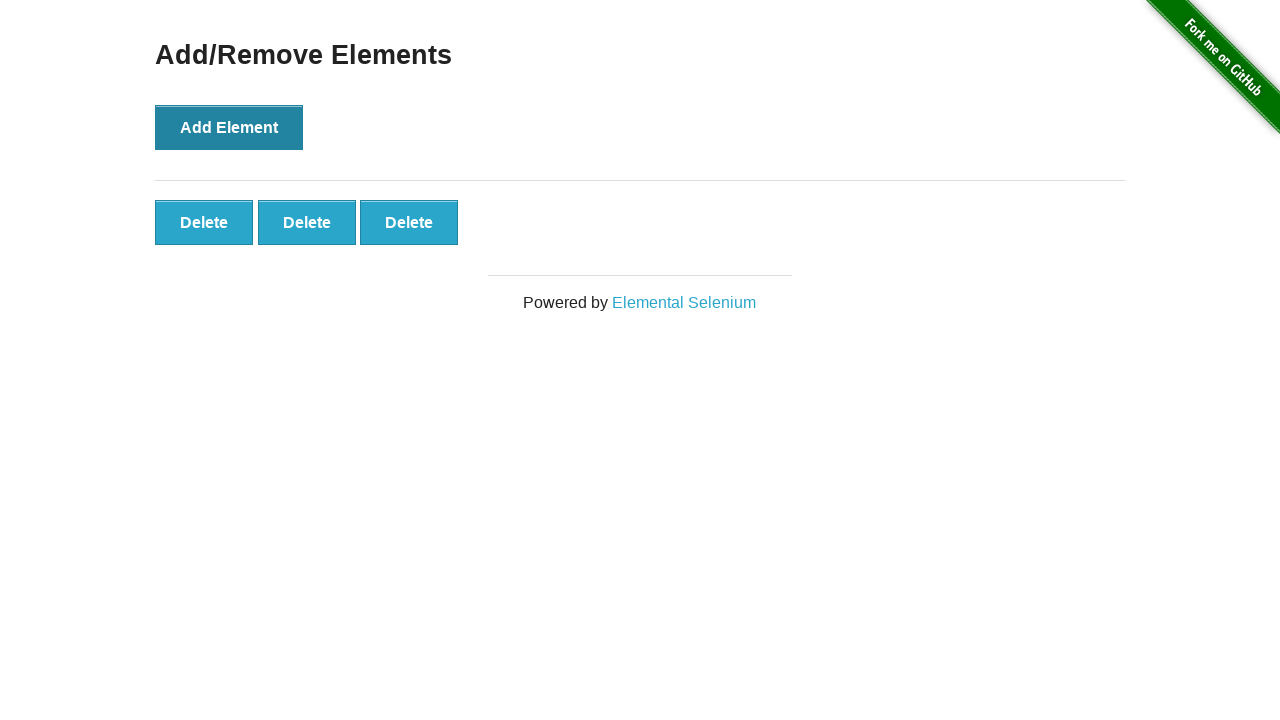

Verified that exactly 3 delete buttons exist
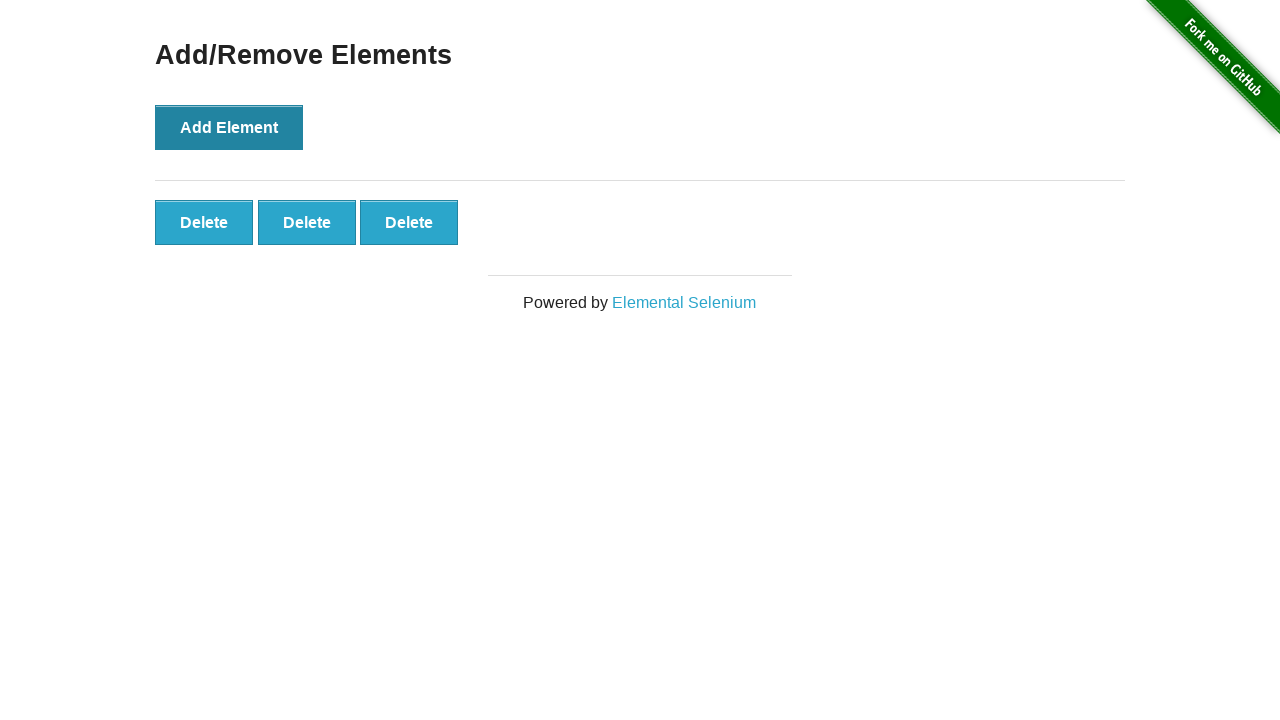

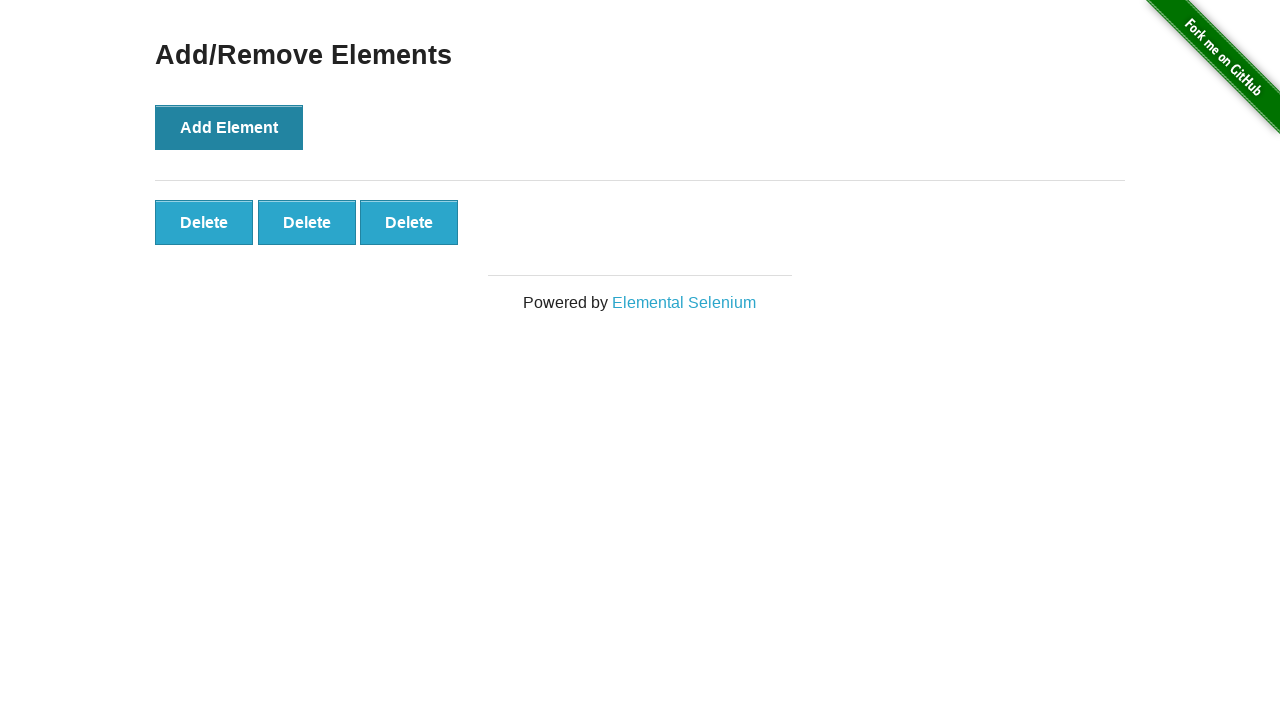